Tests autocomplete/autosuggest dropdown functionality by typing a partial country name and selecting the matching option from the suggestions list.

Starting URL: https://rahulshettyacademy.com/dropdownsPractise/

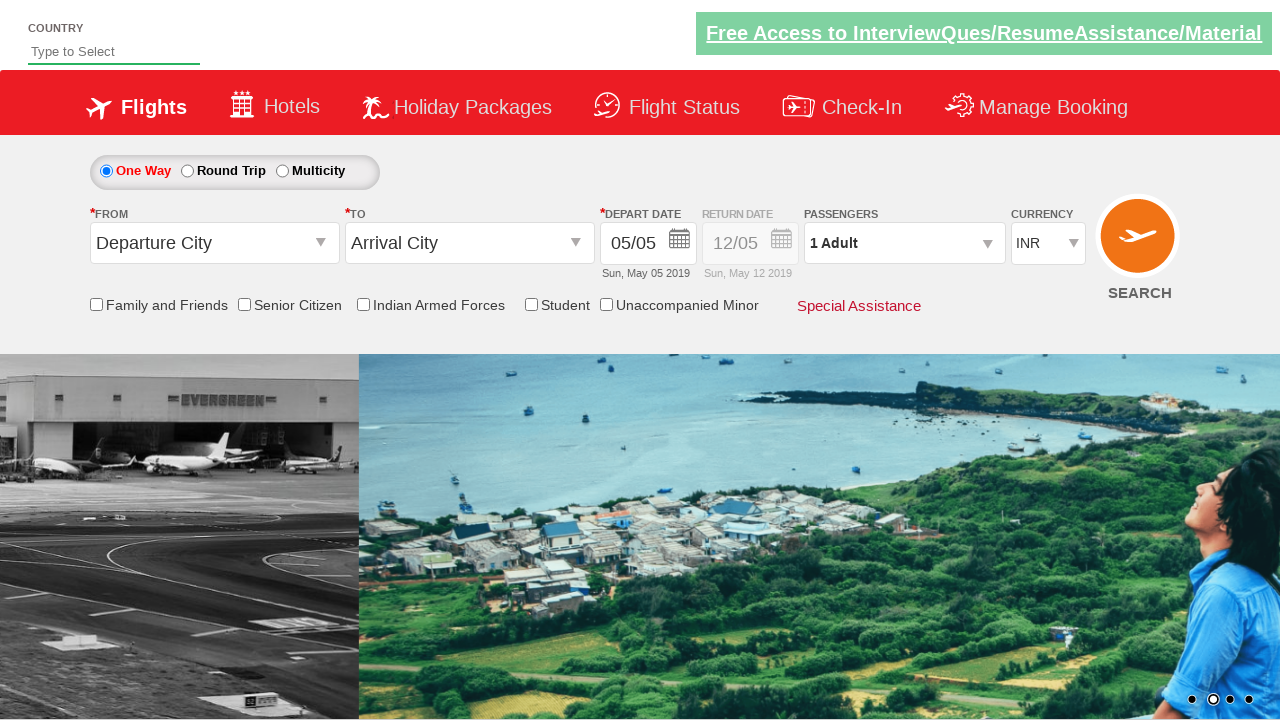

Typed 'ind' into autosuggest field on #autosuggest
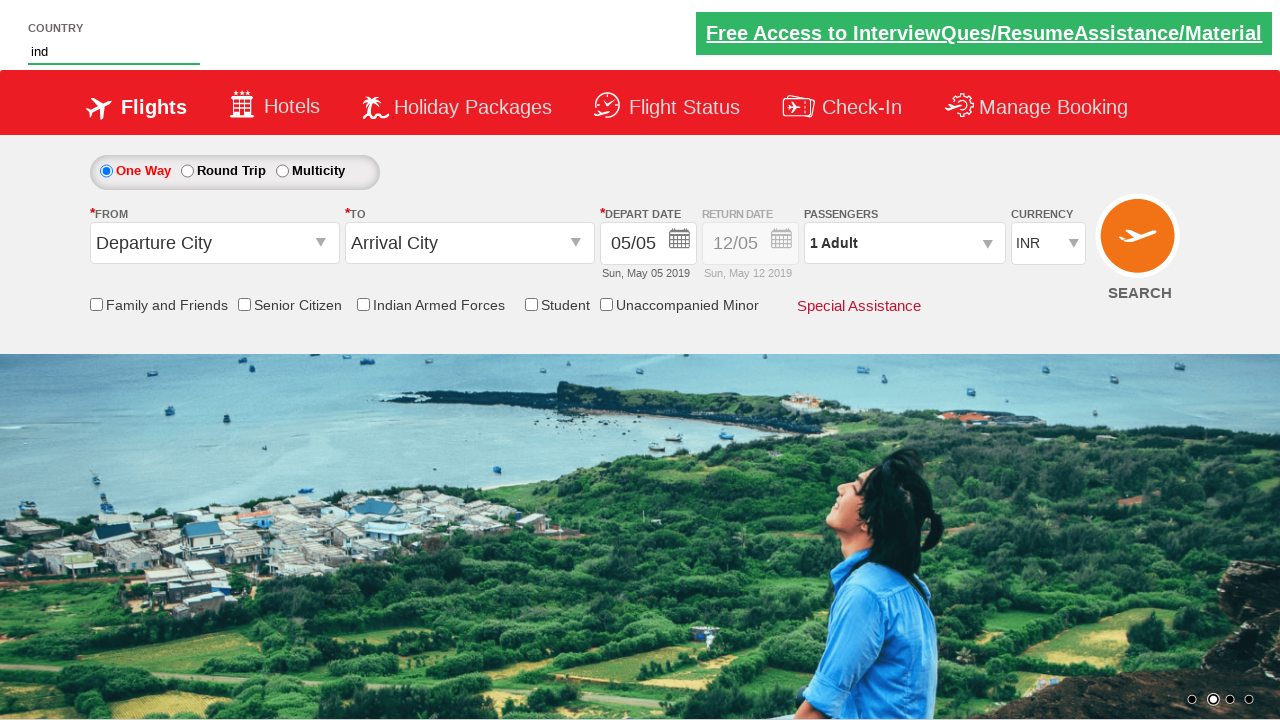

Autocomplete suggestions dropdown appeared
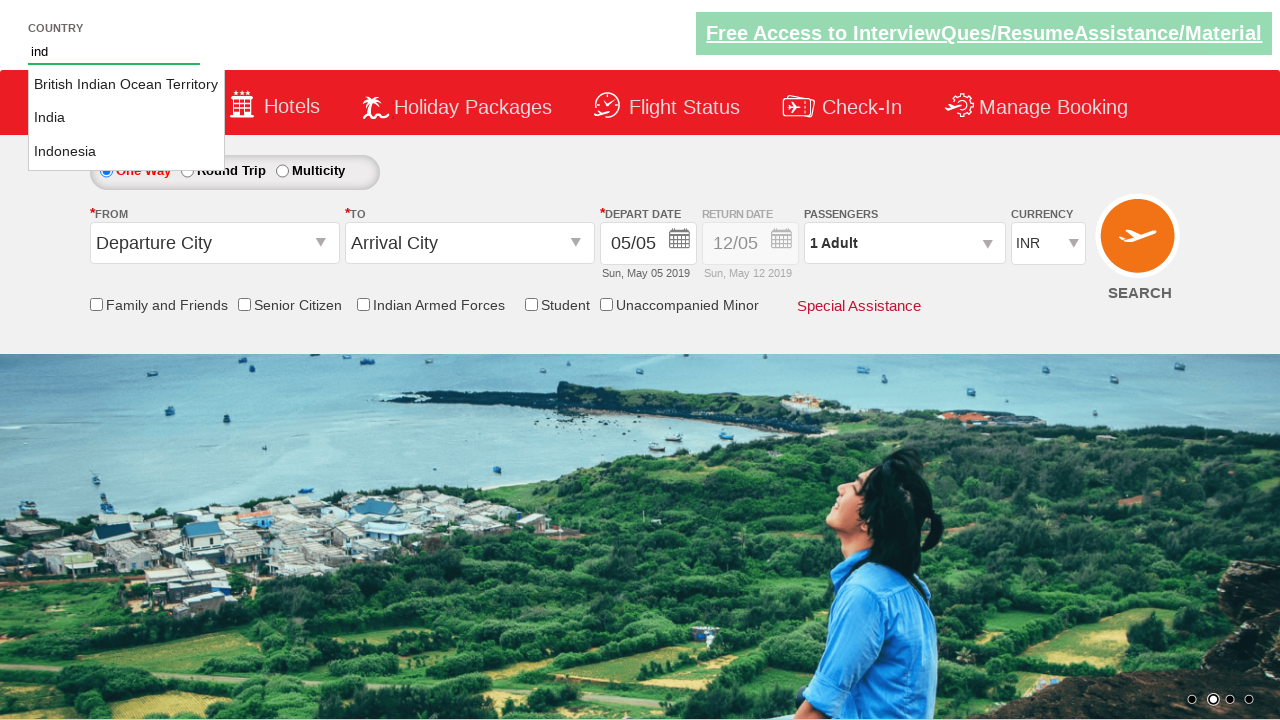

Located suggestion list items
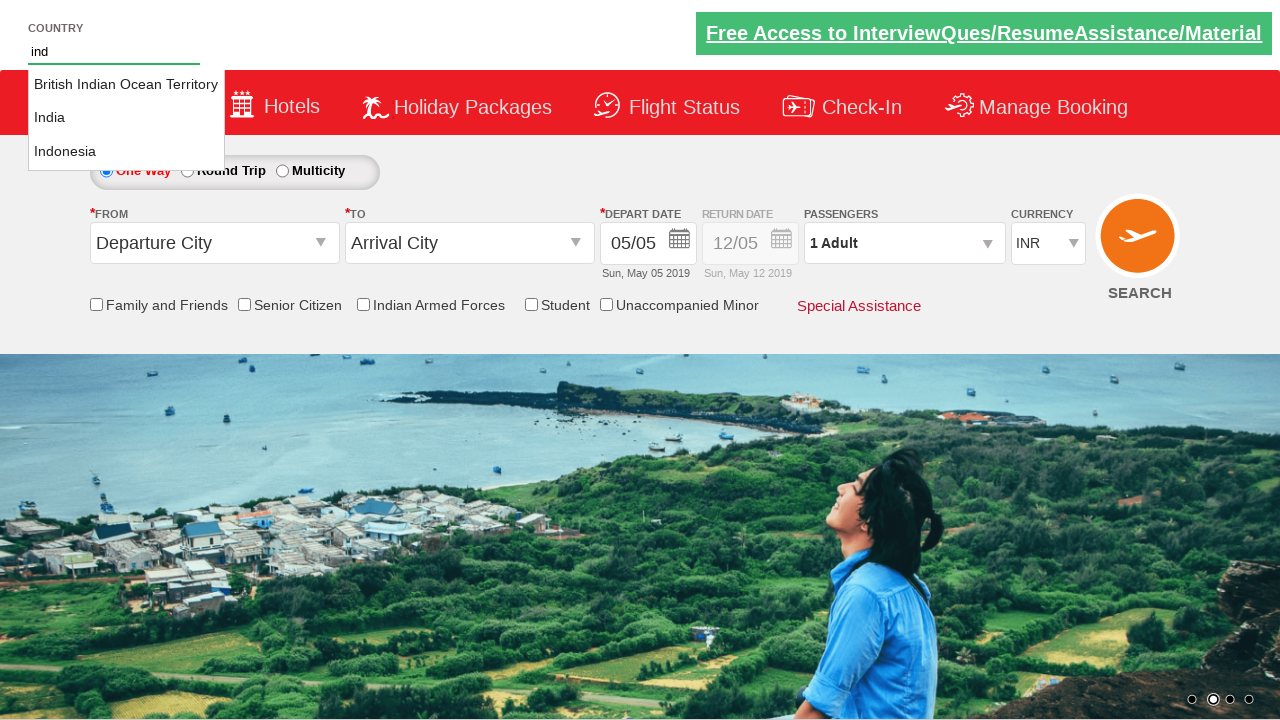

Found 3 suggestions in dropdown
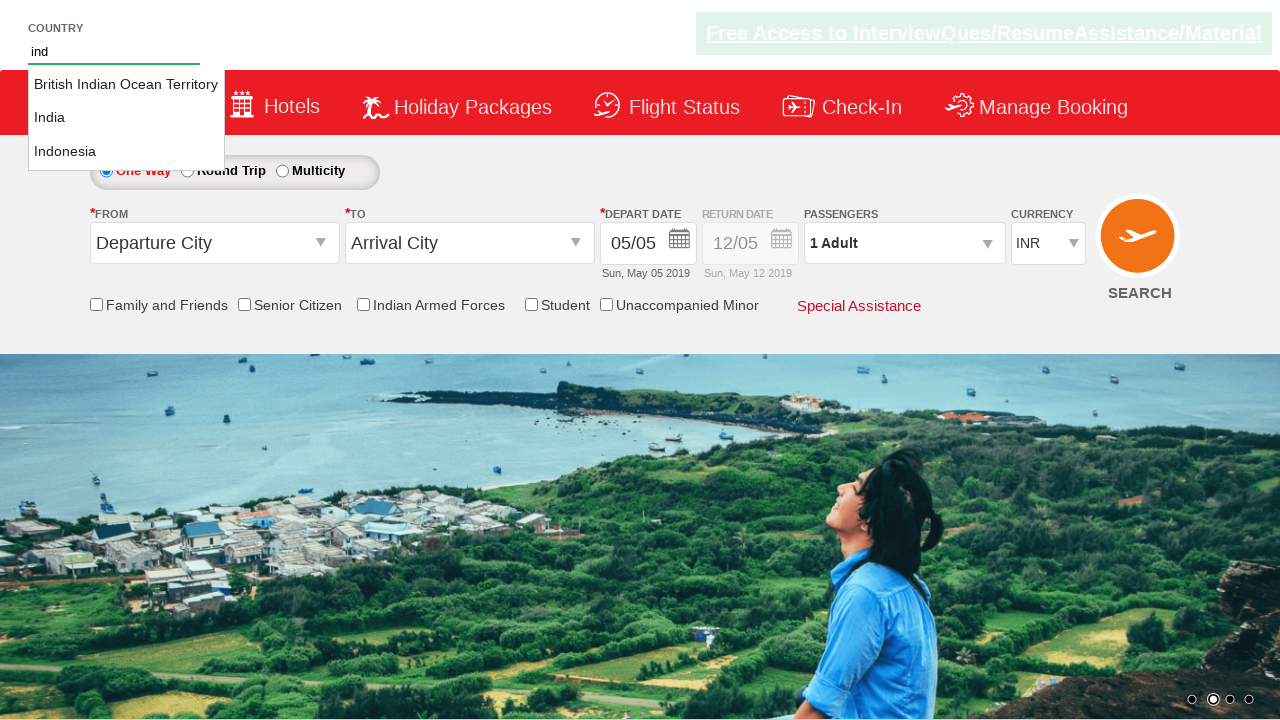

Selected 'India' from autosuggest dropdown at (126, 118) on li.ui-menu-item a >> nth=1
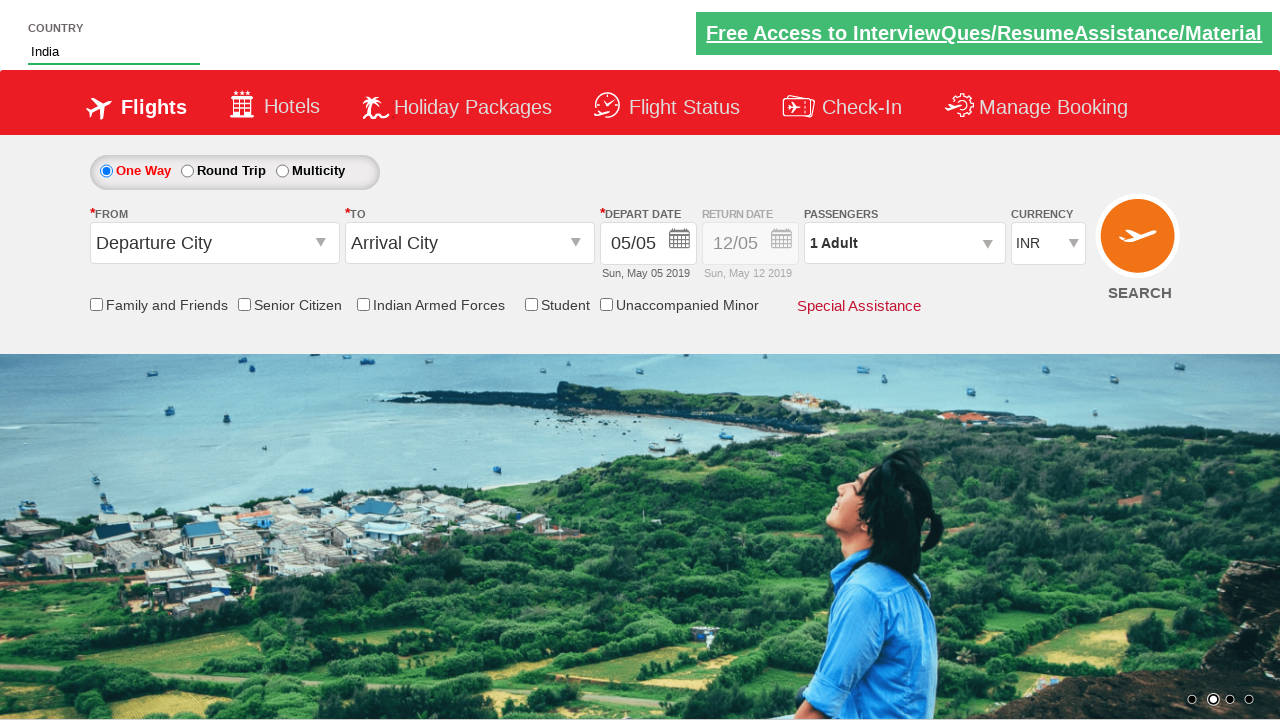

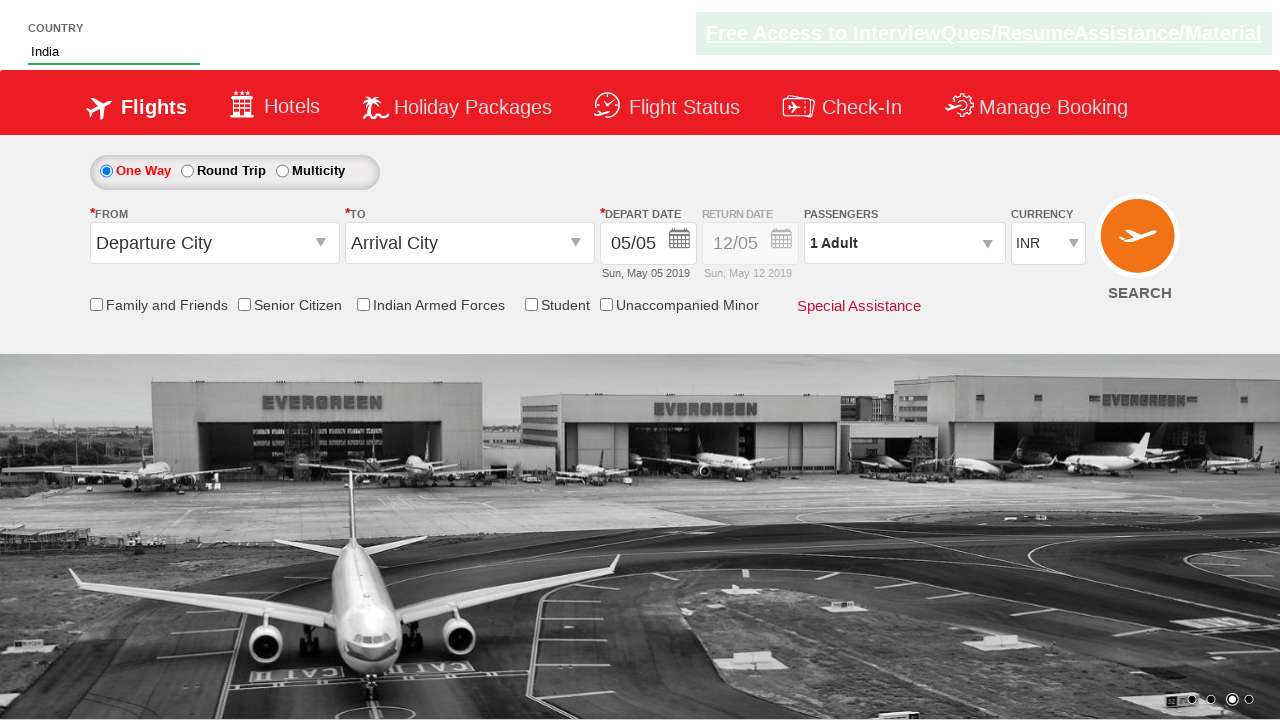